Tests form submission on Formy practice site by filling text fields (first name, last name, job title), selecting a radio button, checking a checkbox, selecting today's date from a datepicker, and submitting the form to verify success message appears.

Starting URL: https://formy-project.herokuapp.com/form

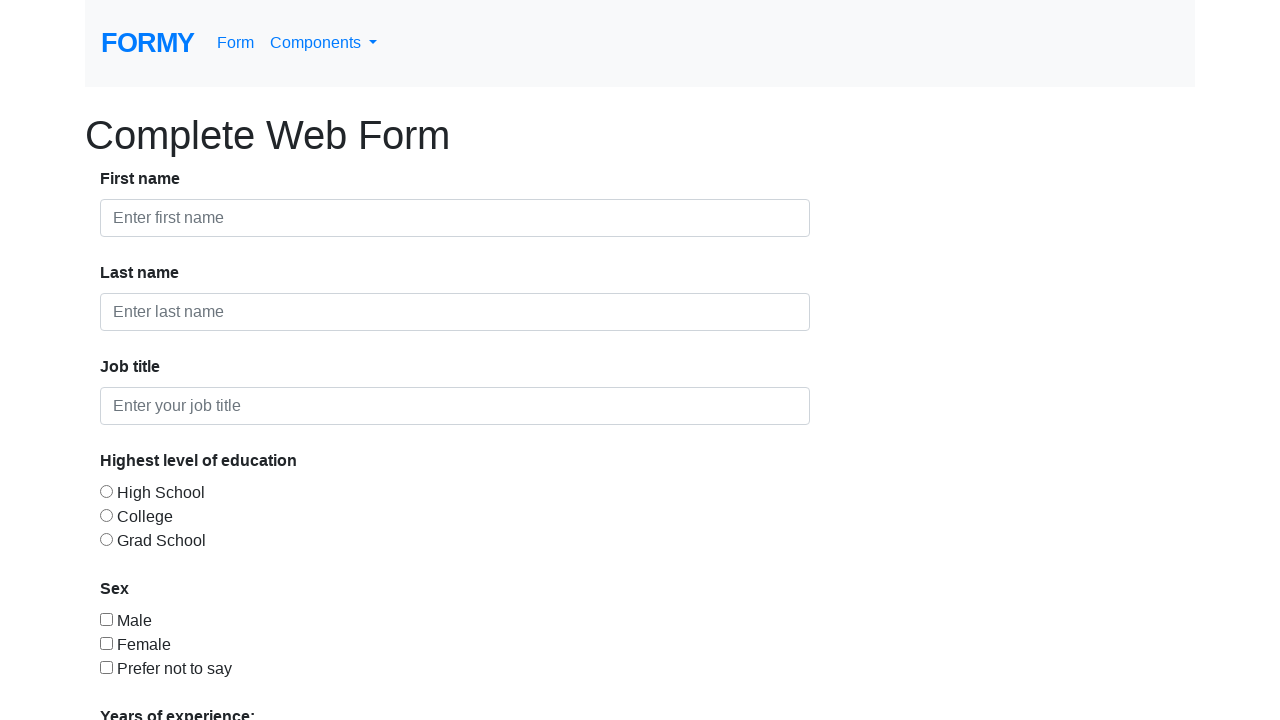

Filled first name field with 'Harry' on #first-name
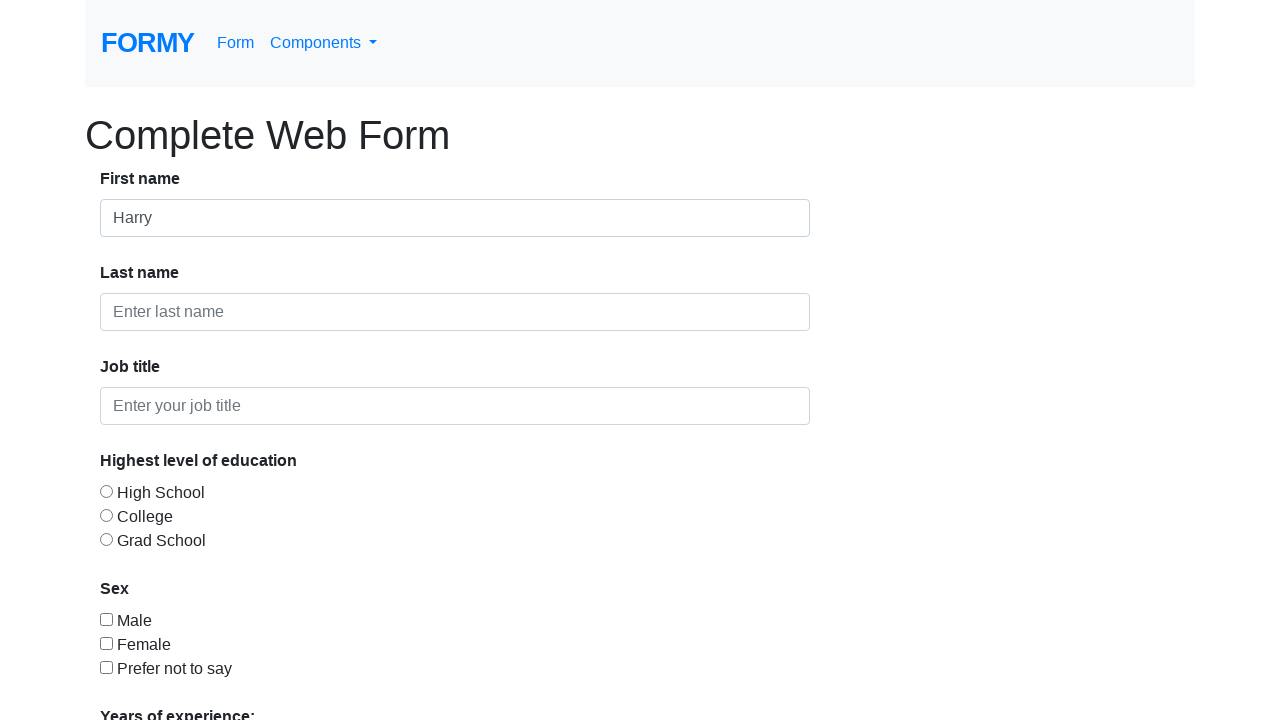

Filled last name field with 'KL' on #last-name
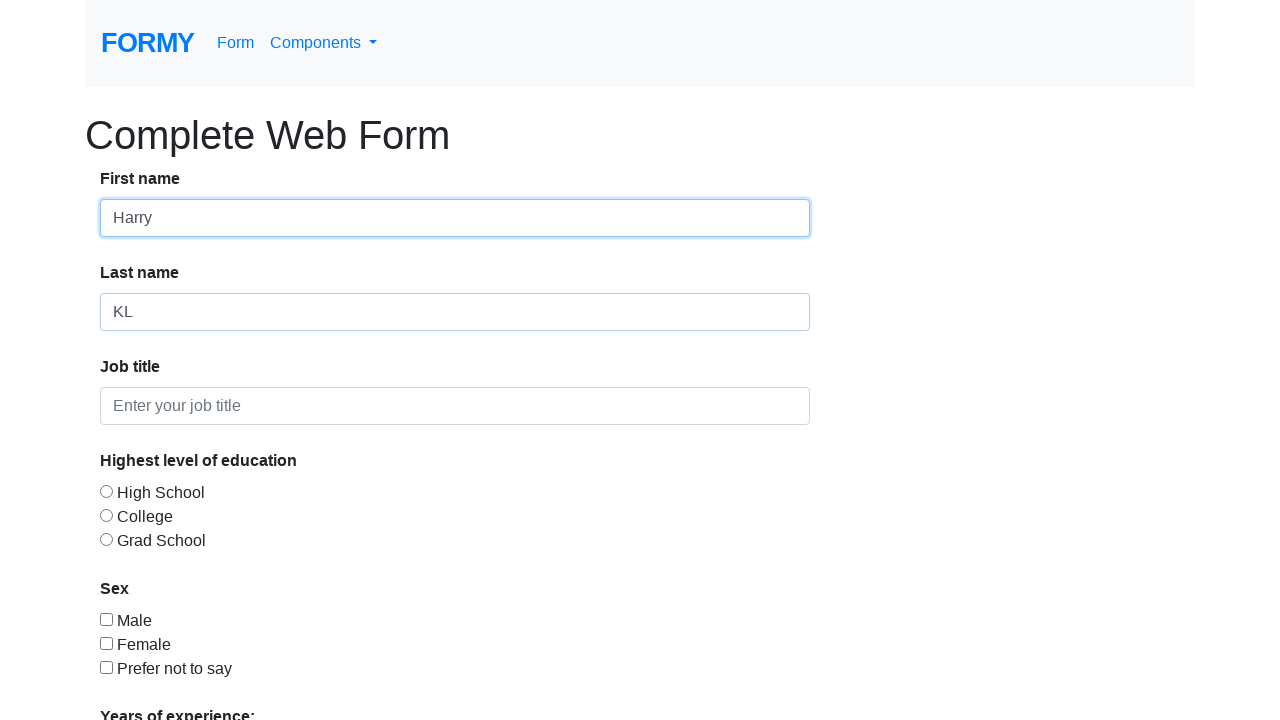

Filled job title field with 'Business' on #job-title
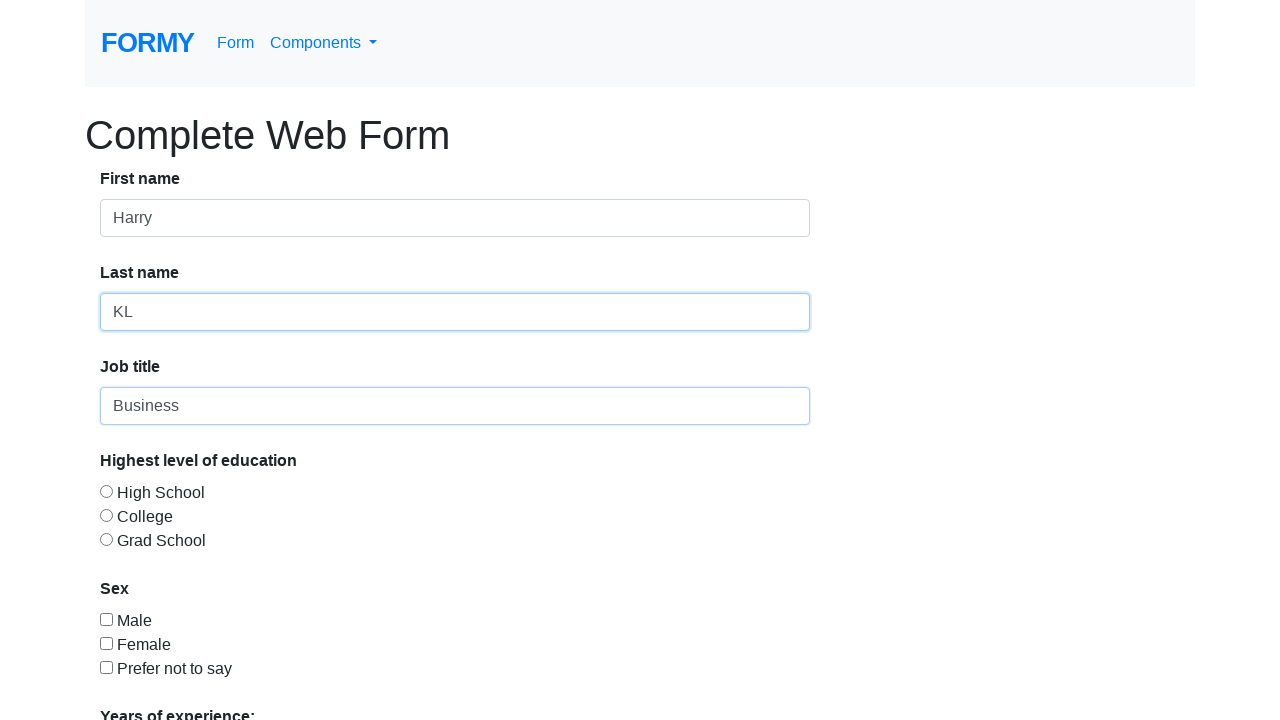

Selected radio button option 1 at (106, 491) on #radio-button-1
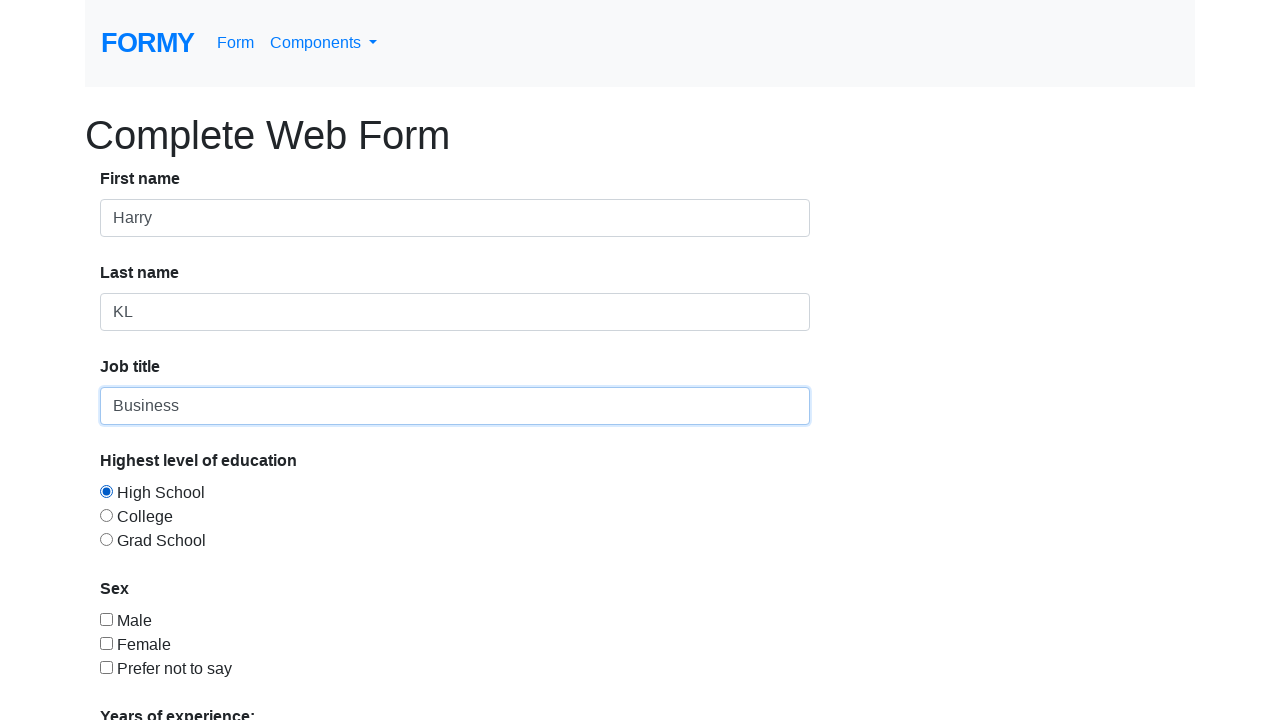

Checked checkbox option 1 at (106, 619) on #checkbox-1
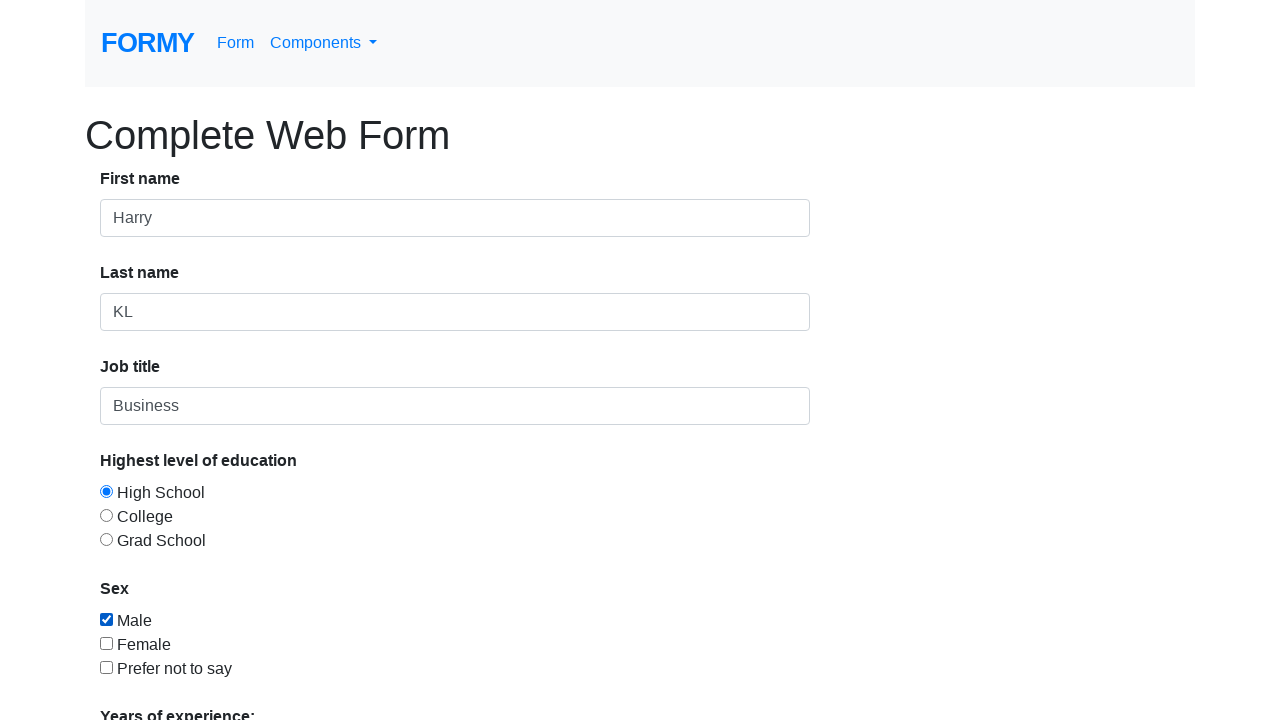

Opened datepicker calendar at (270, 613) on #datepicker
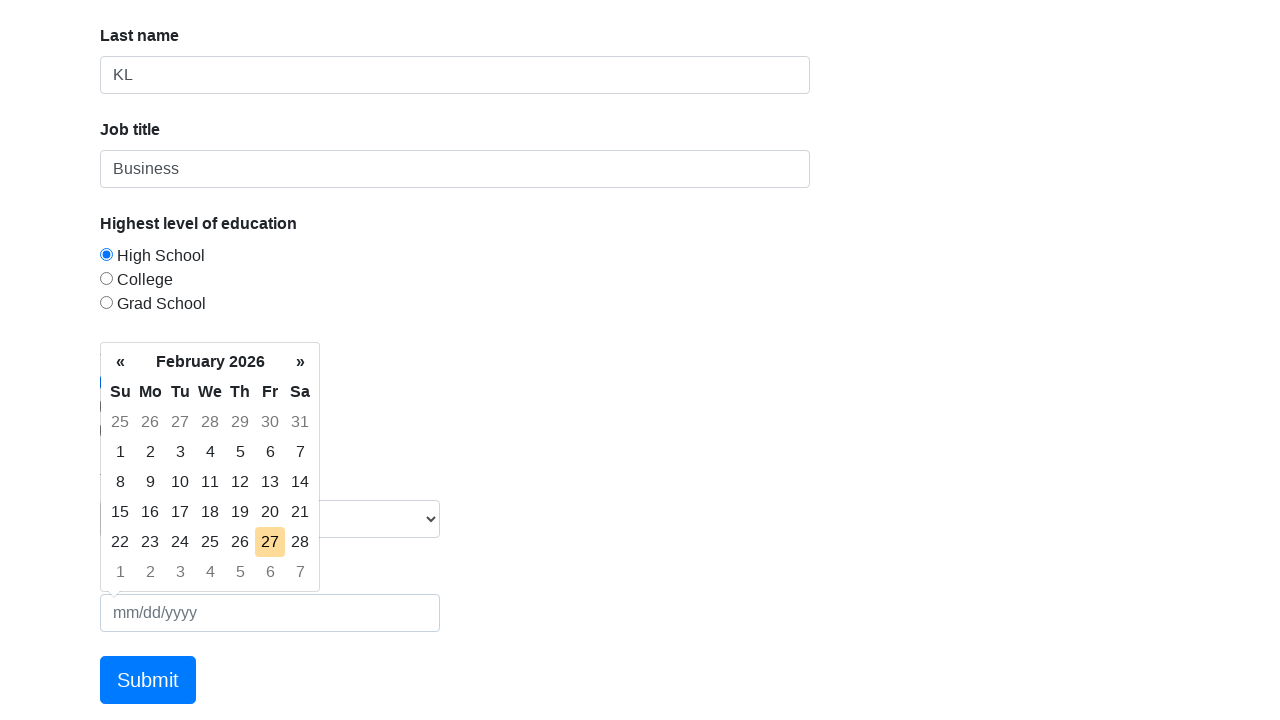

Selected today's date from calendar at (270, 542) on td.today.day
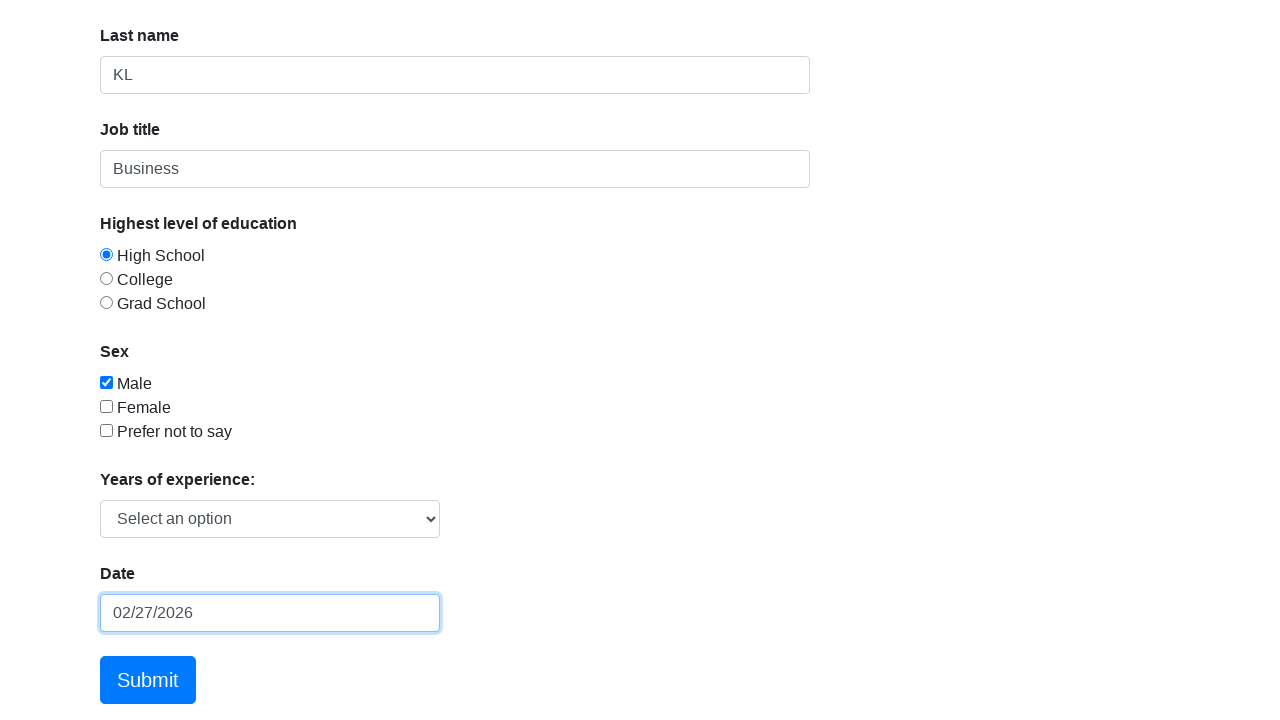

Clicked submit button at (148, 680) on a:has-text('Submit')
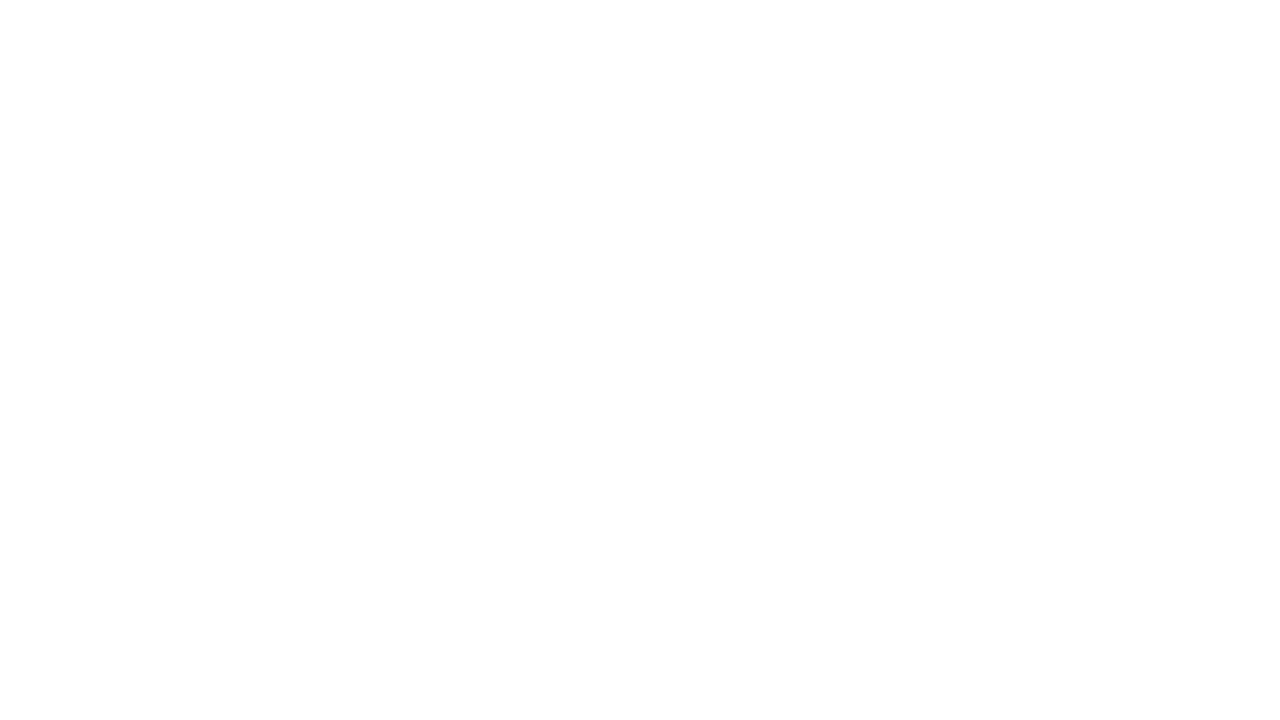

Success message appeared confirming form submission
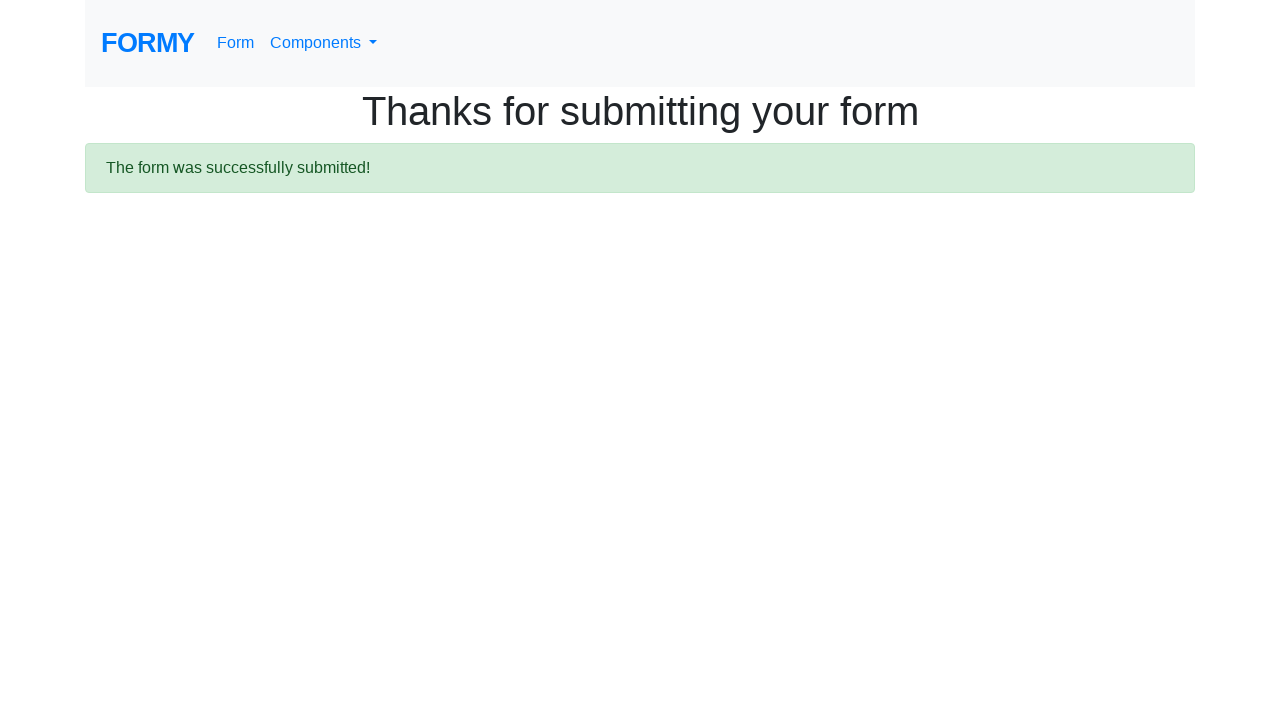

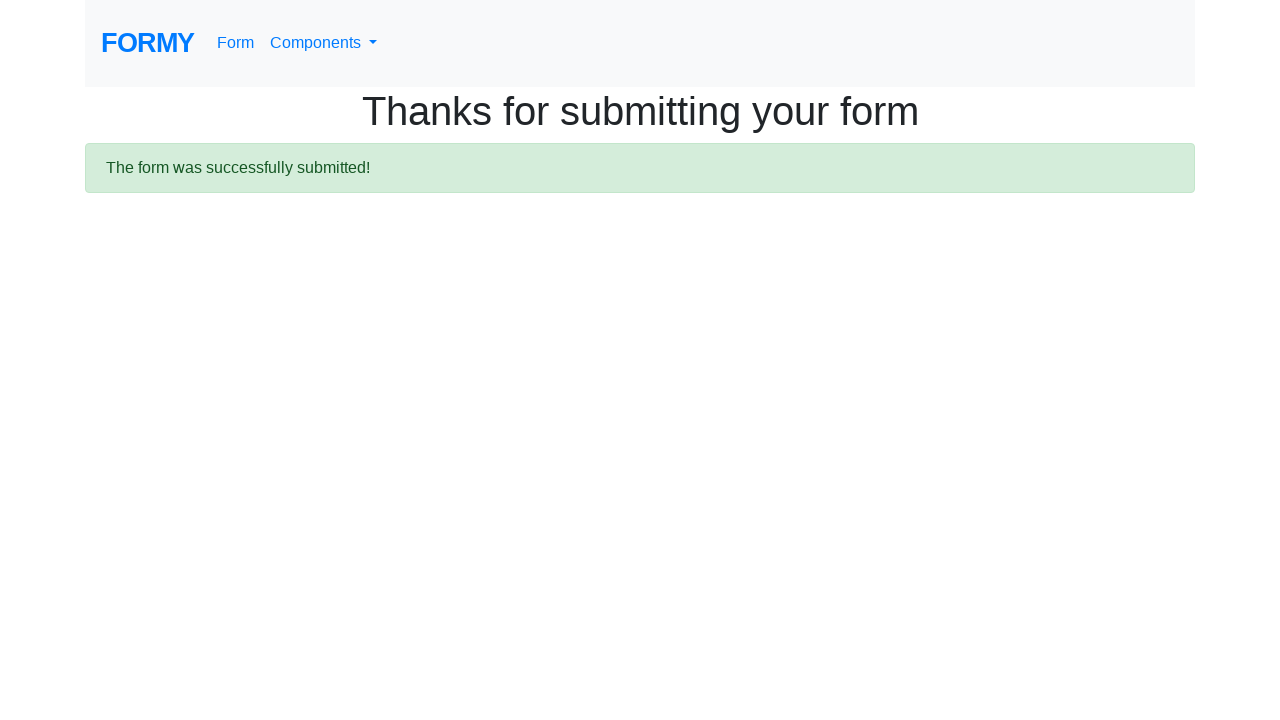